Tests mouse release action after clicking and holding on draggable element and moving to droppable target

Starting URL: https://crossbrowsertesting.github.io/drag-and-drop

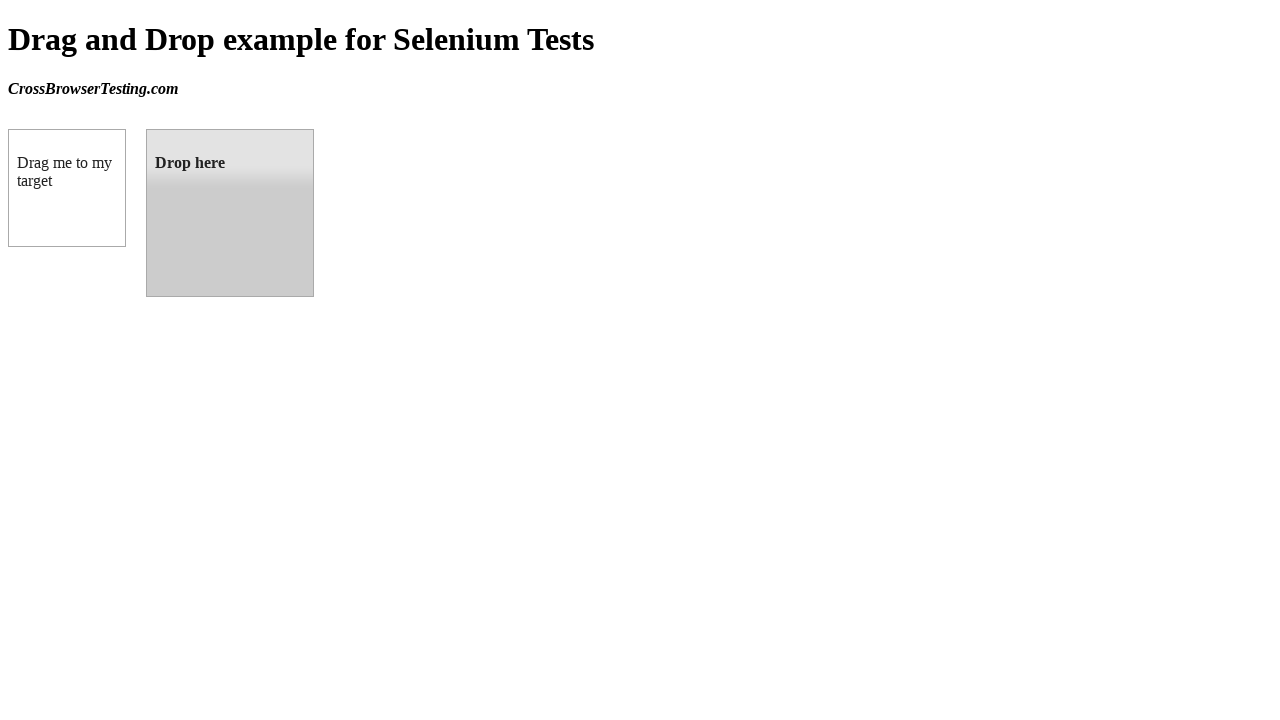

Waited for draggable element to load
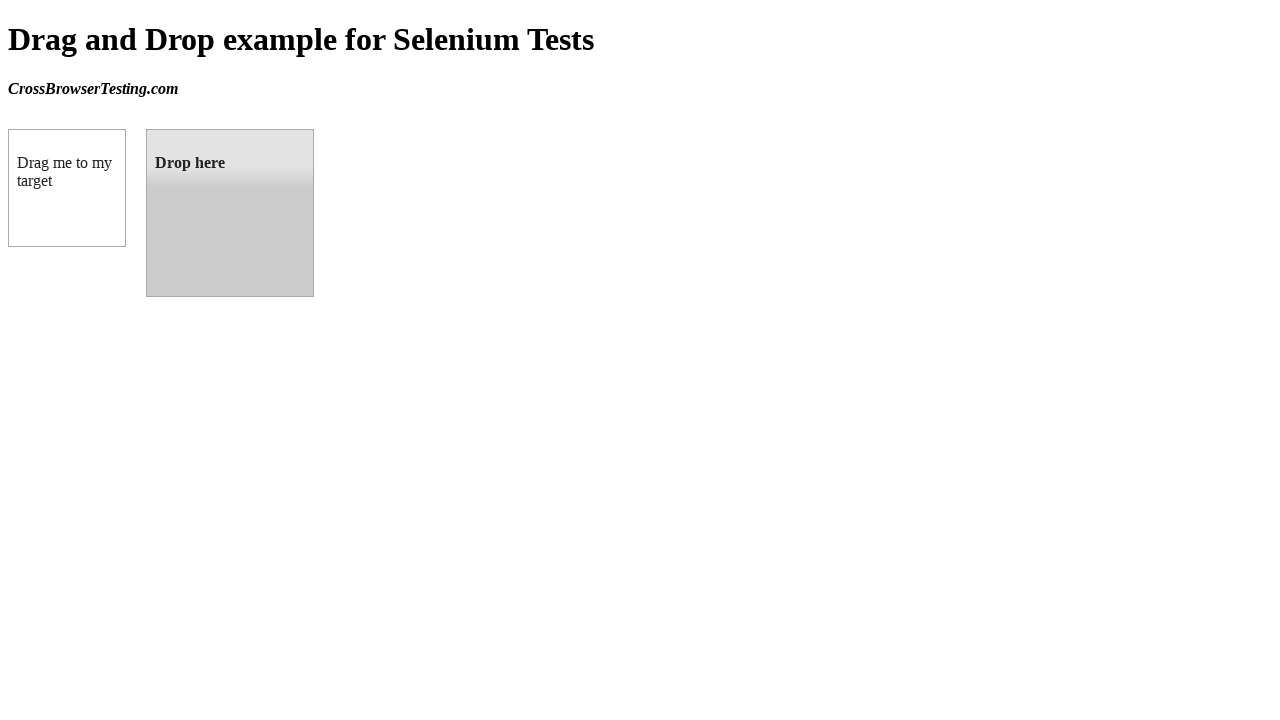

Waited for droppable element to load
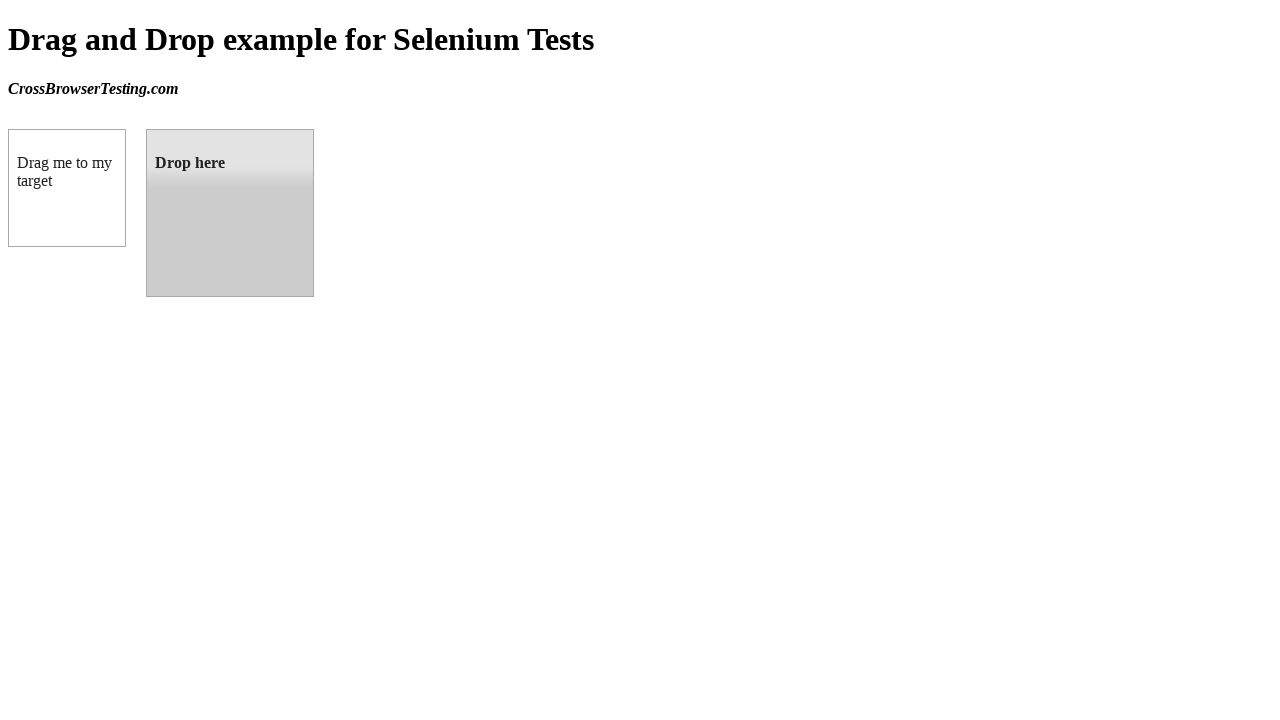

Retrieved bounding box of draggable element
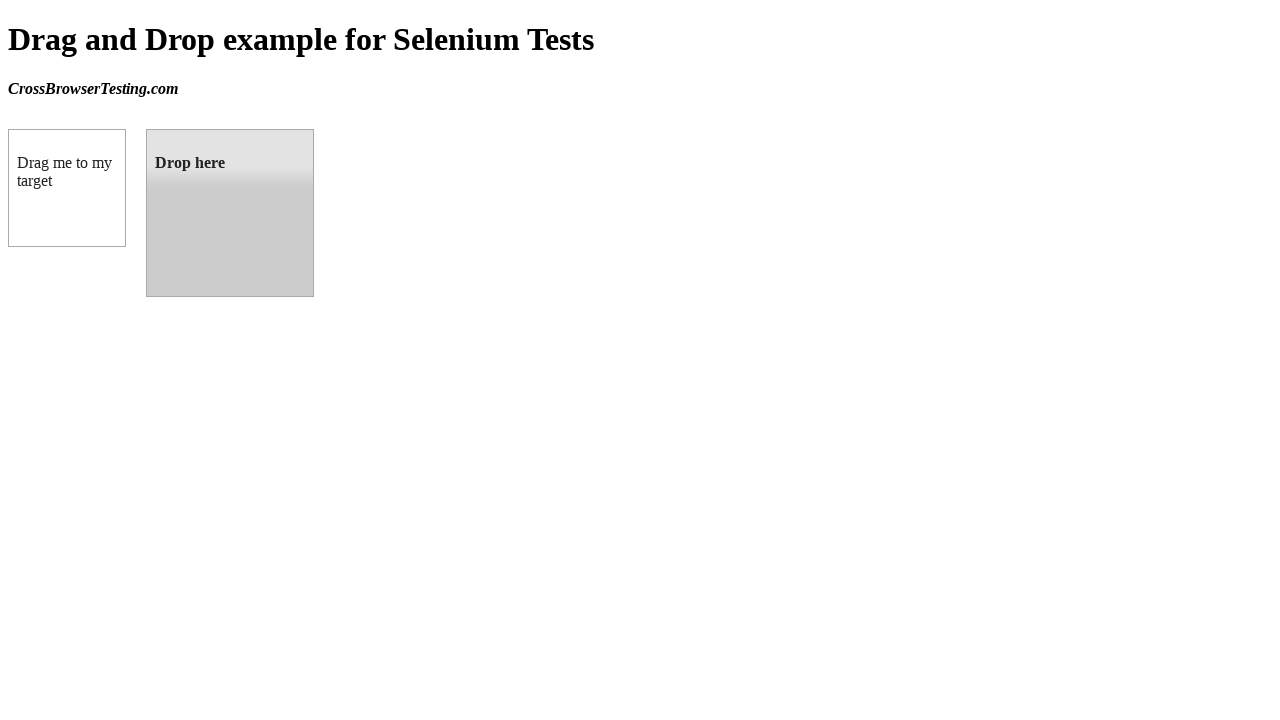

Retrieved bounding box of droppable element
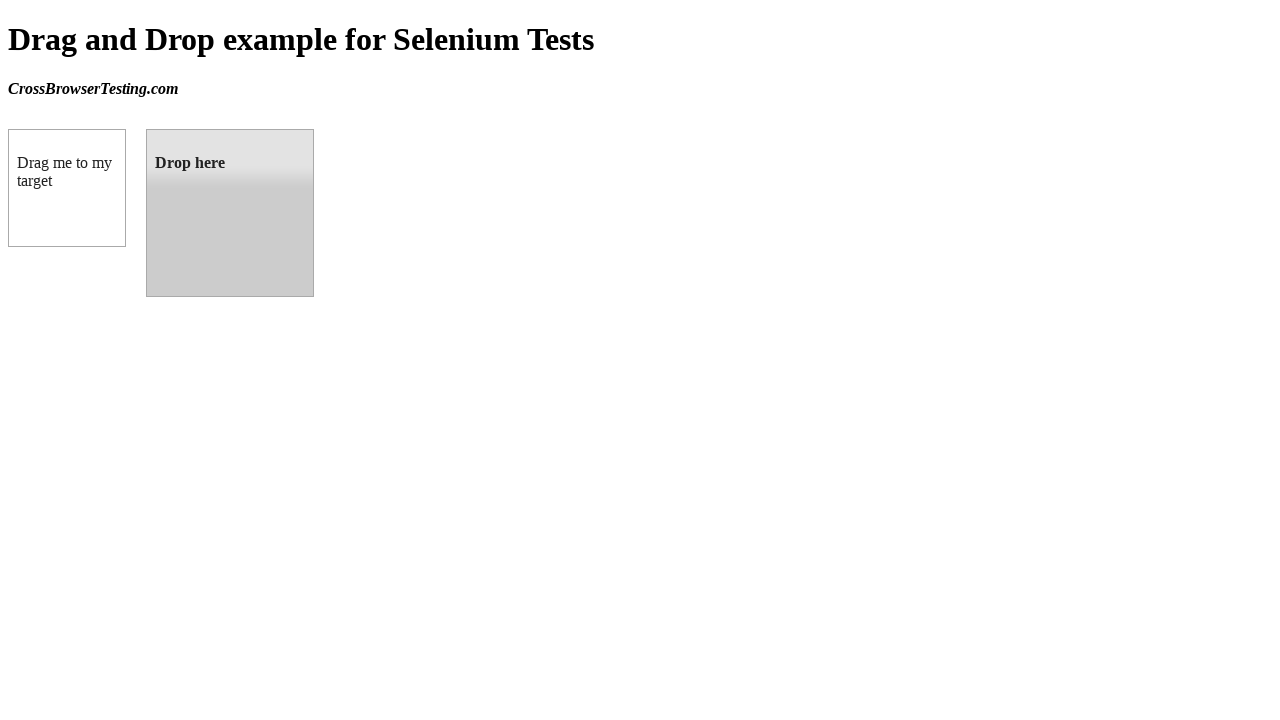

Moved mouse to center of draggable element at (67, 188)
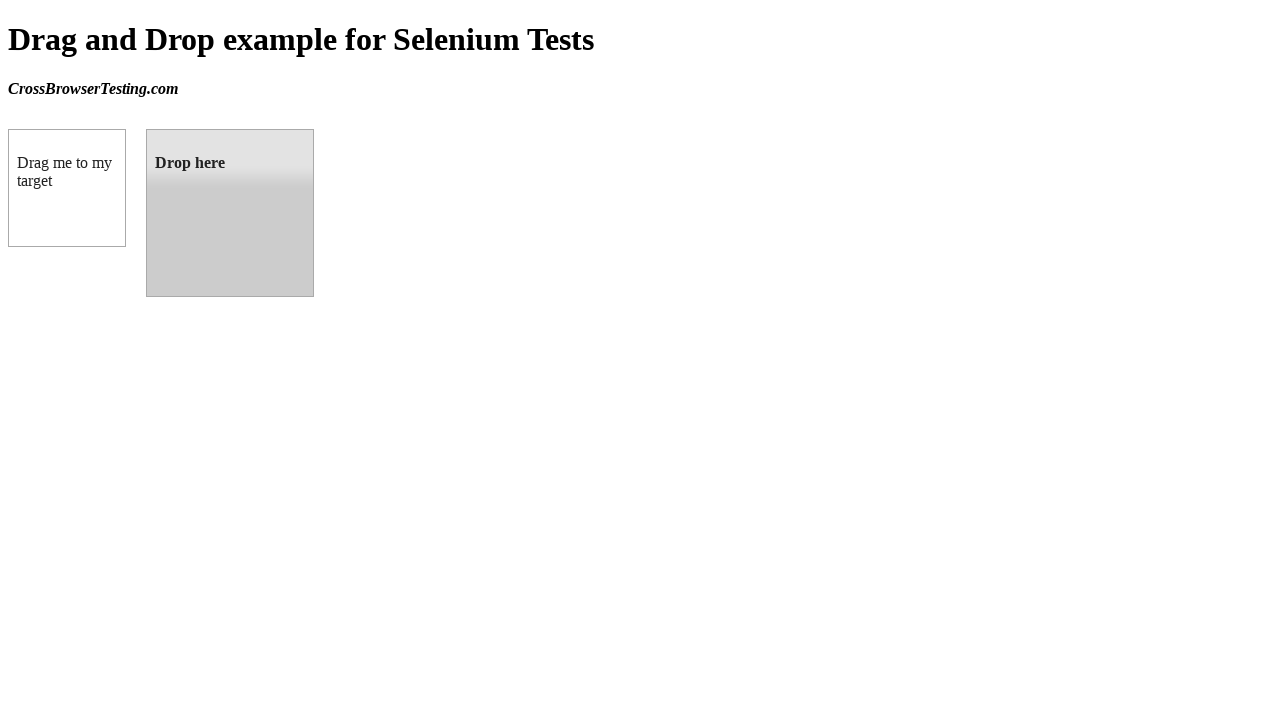

Pressed mouse button down to initiate drag at (67, 188)
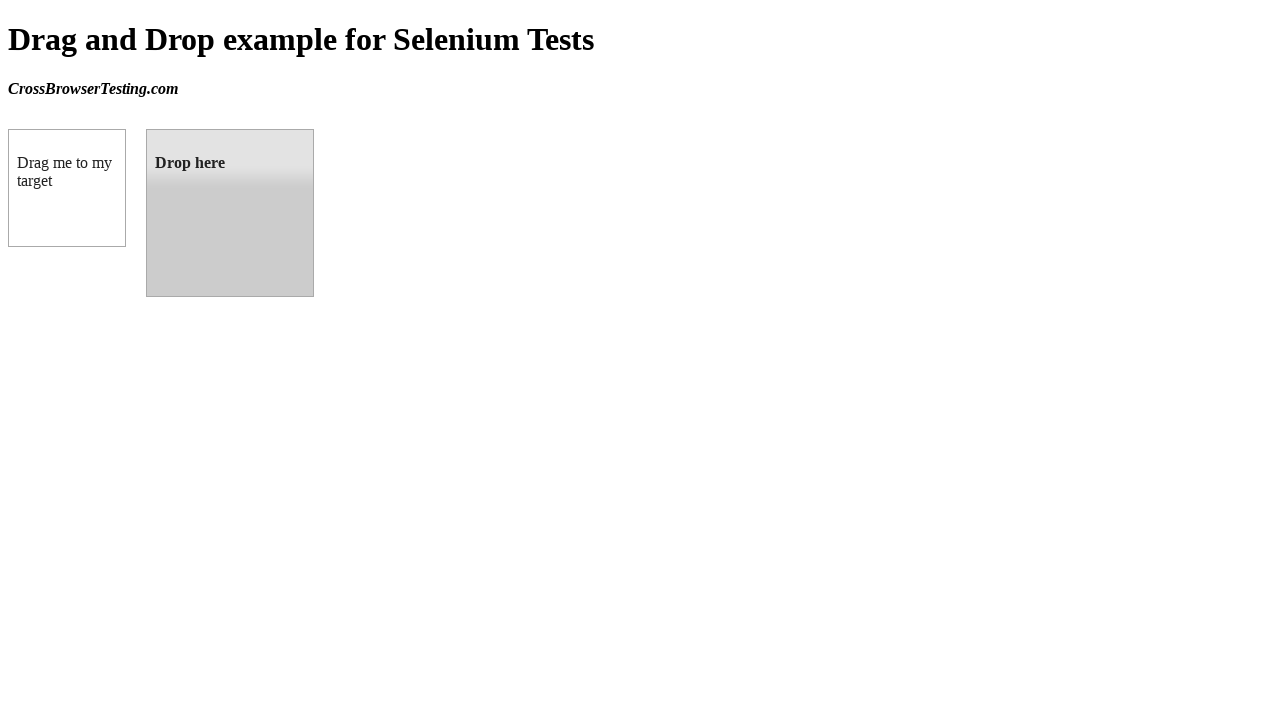

Moved mouse to center of droppable element while holding button at (230, 213)
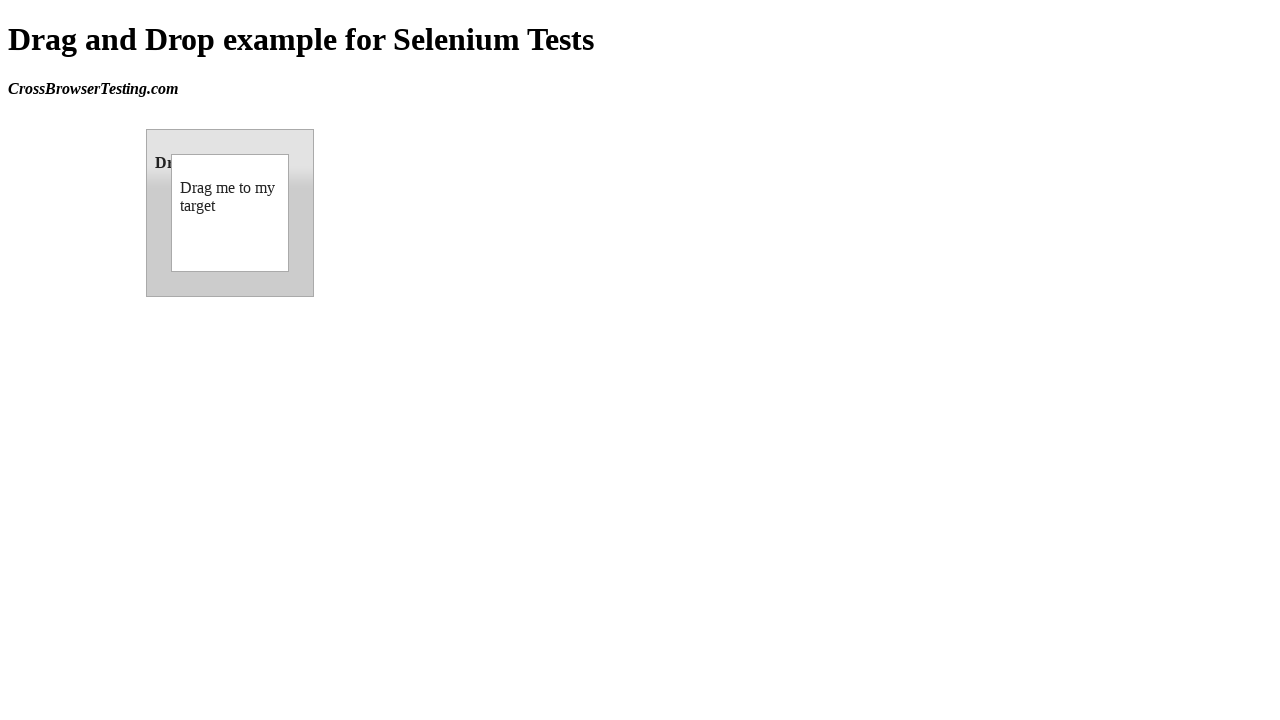

Released mouse button to complete drag and drop at (230, 213)
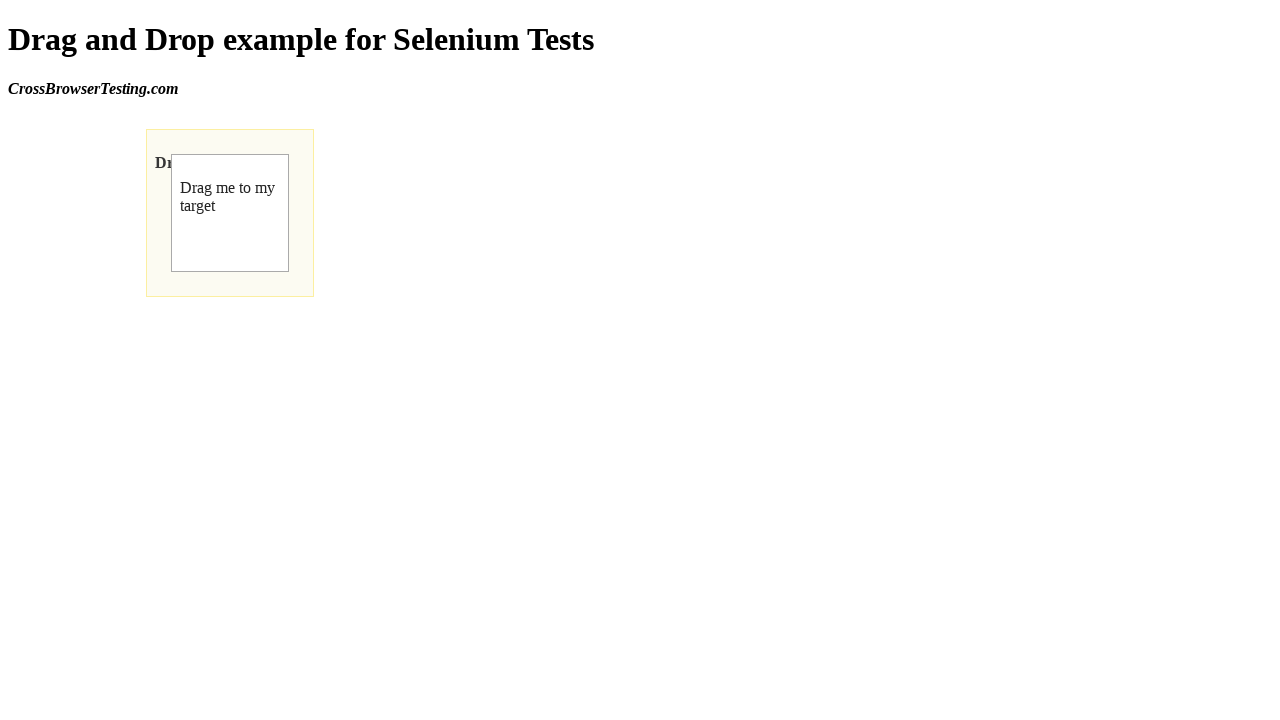

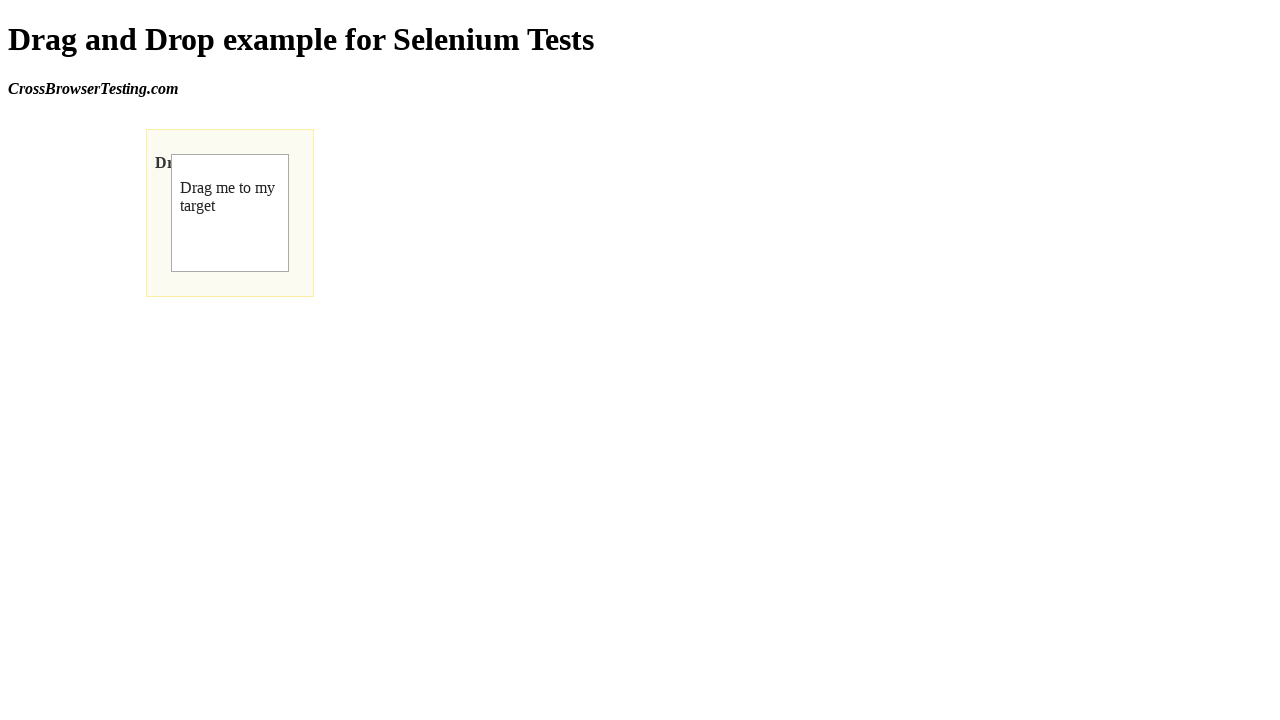